Navigates to an Angular demo application and clicks a primary button while monitoring network traffic for failed requests

Starting URL: https://rahulshettyacademy.com/angularAppdemo/

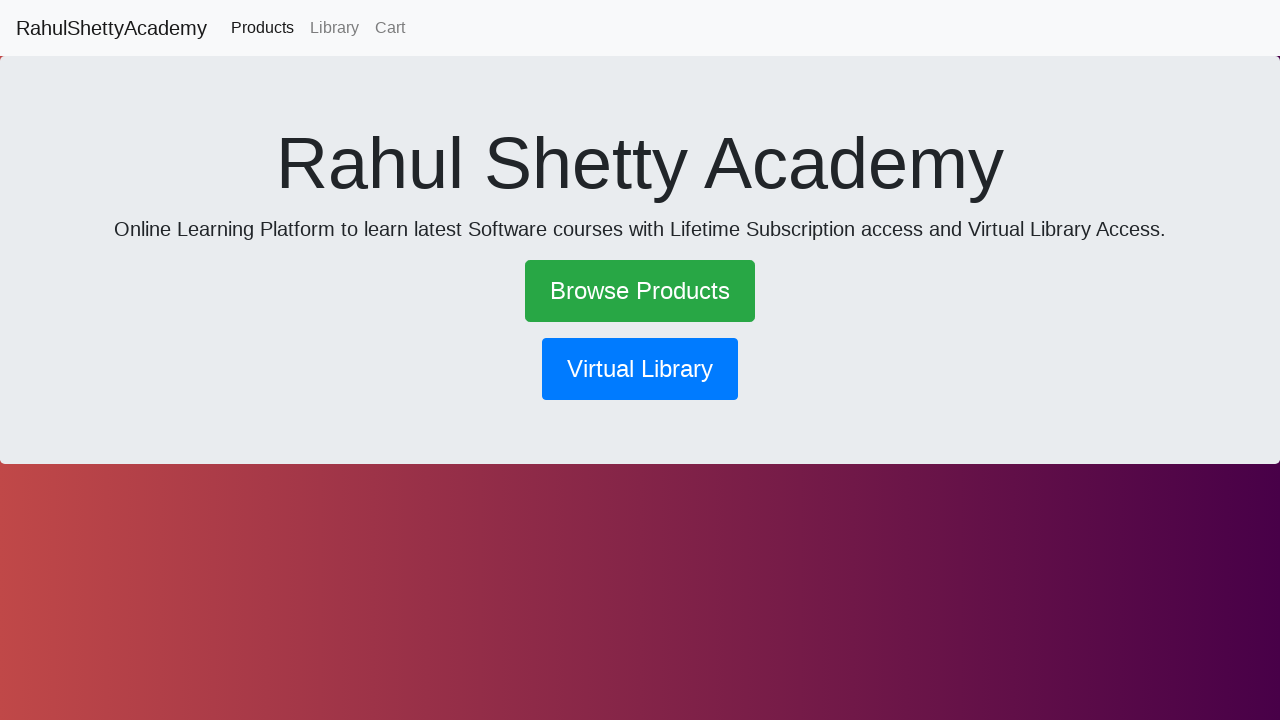

Clicked the primary button at (640, 369) on .btn.btn-primary
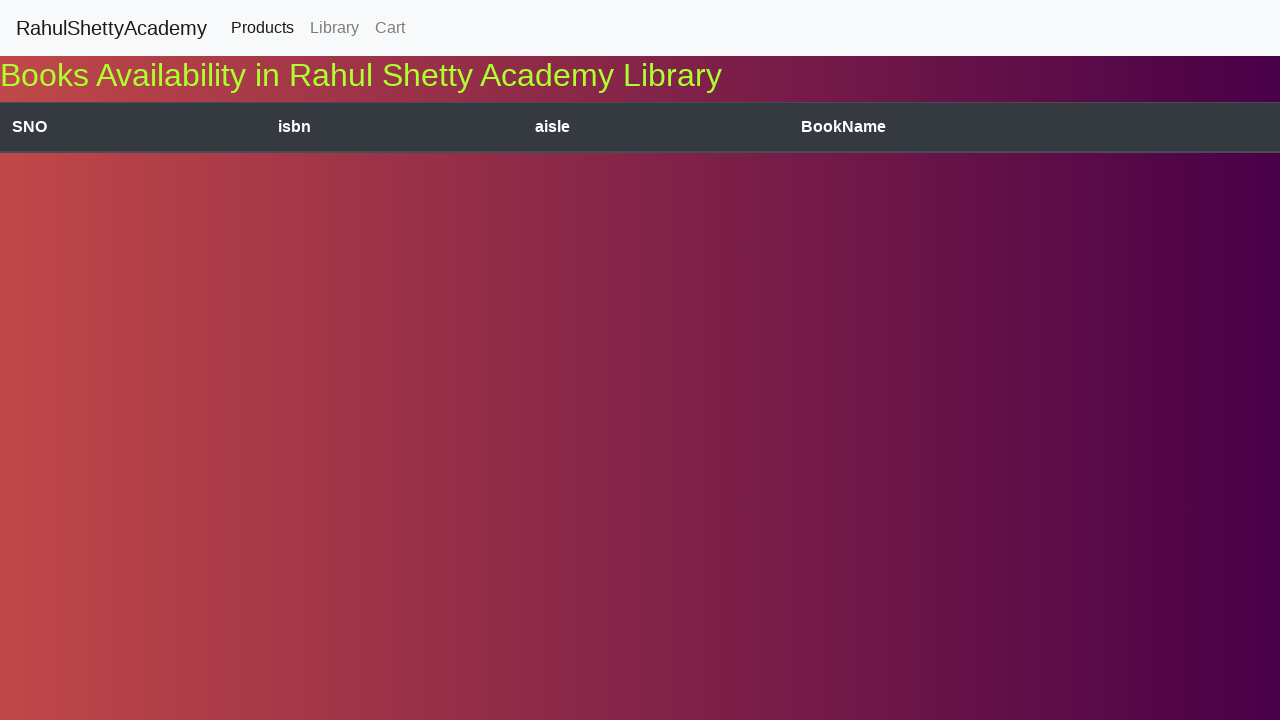

Waited 2 seconds for network activity to complete
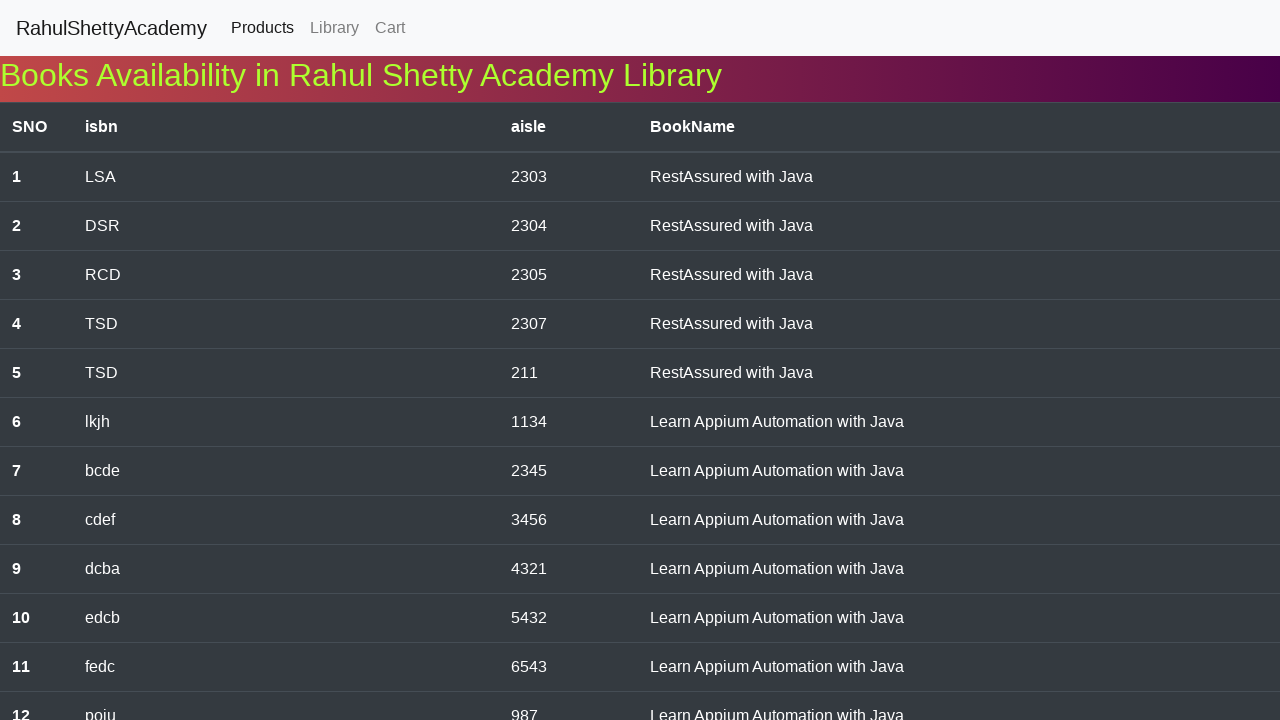

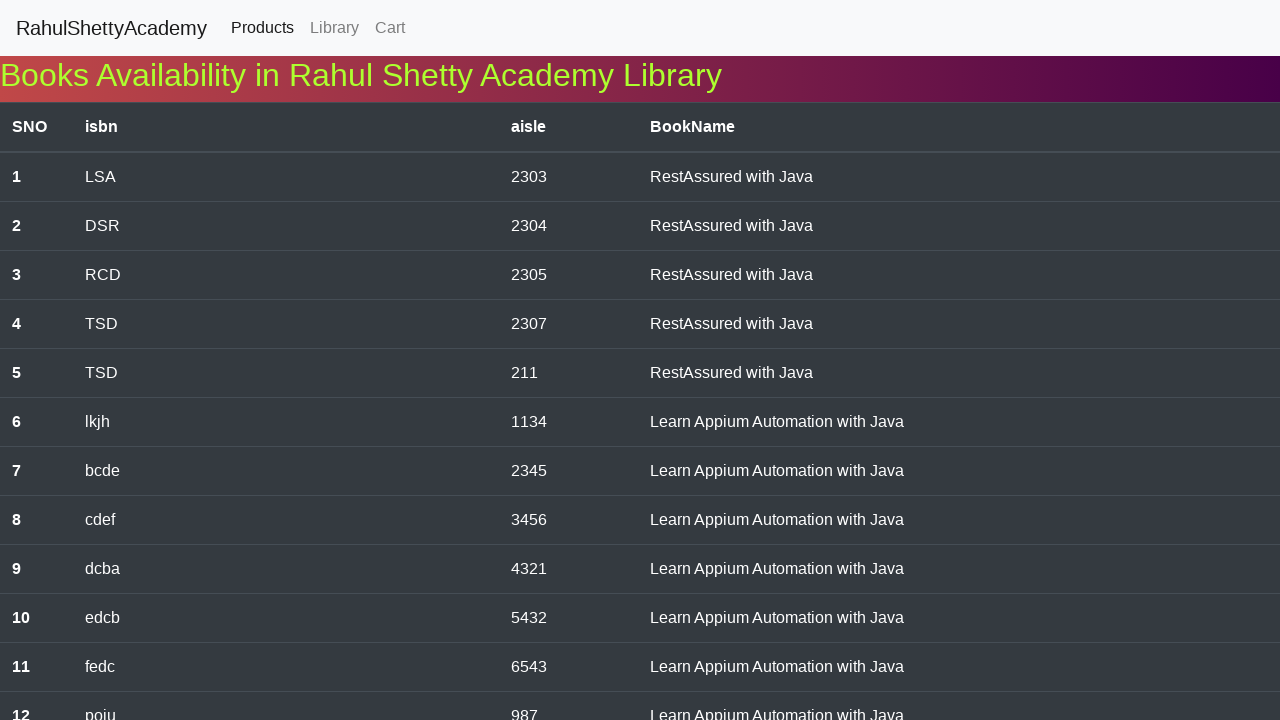